Tests checkbox functionality by selecting BMW and Benz checkboxes, then unchecking BMW to verify checkbox toggle behavior

Starting URL: https://www.letskodeit.com/practice

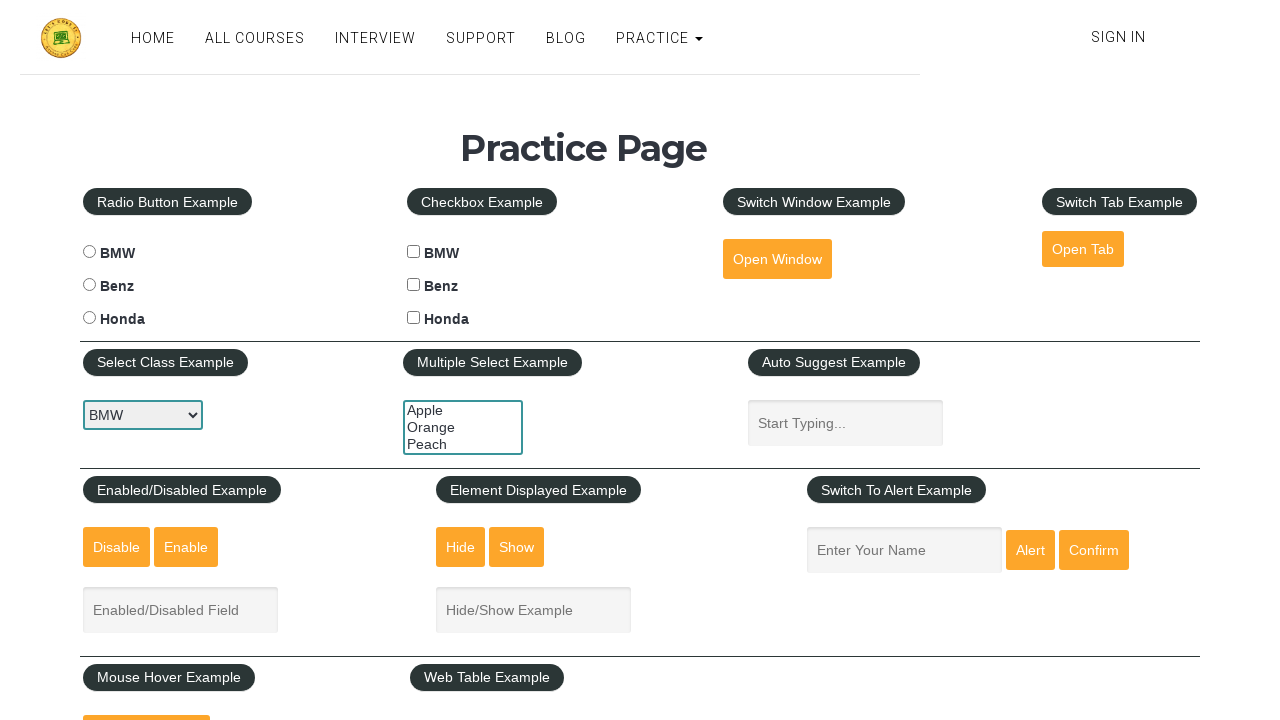

Waited for page to load (domcontentloaded)
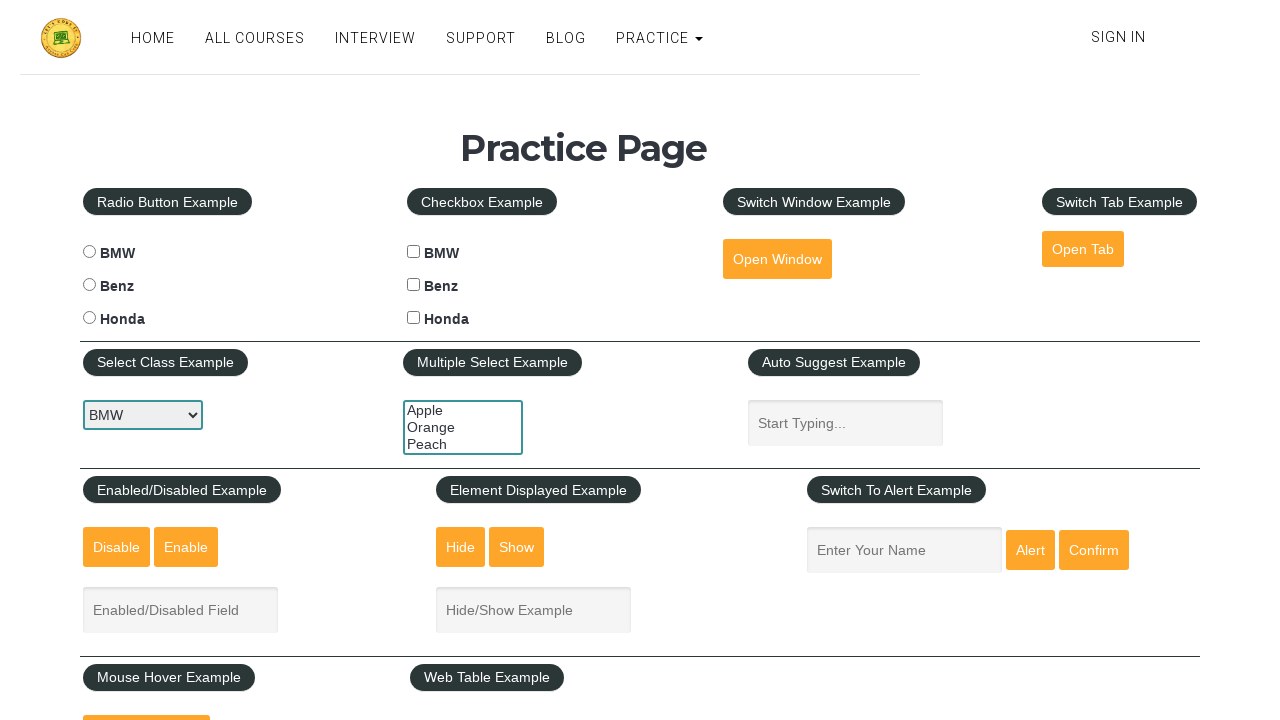

Clicked BMW checkbox at (414, 252) on input[value='bmw'][type='checkbox']
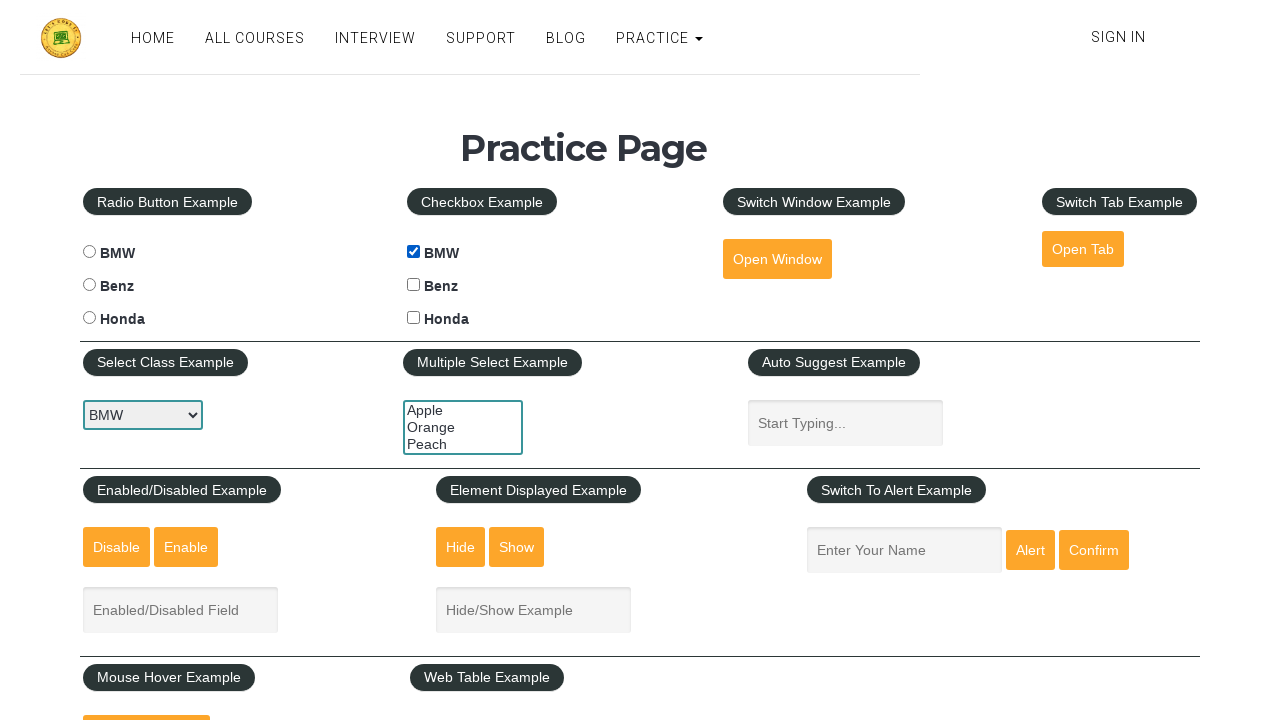

Verified BMW checkbox is checked
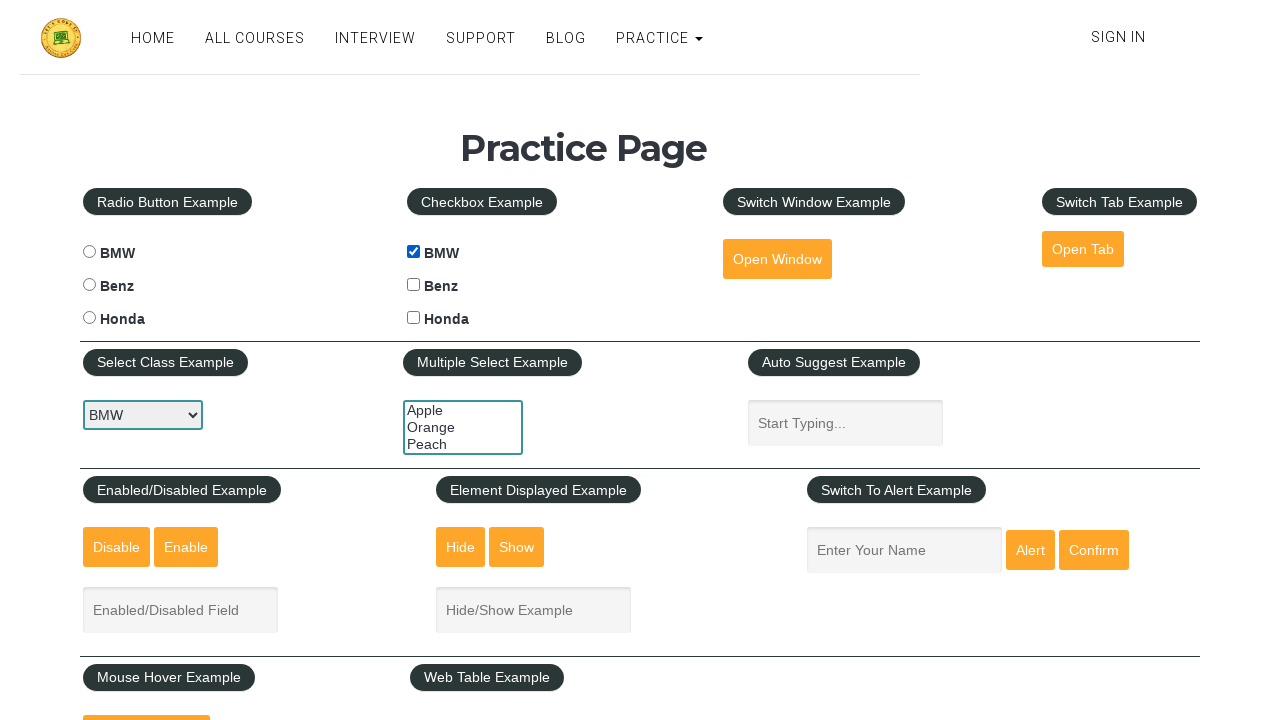

Clicked Benz checkbox at (414, 285) on input#benzcheck
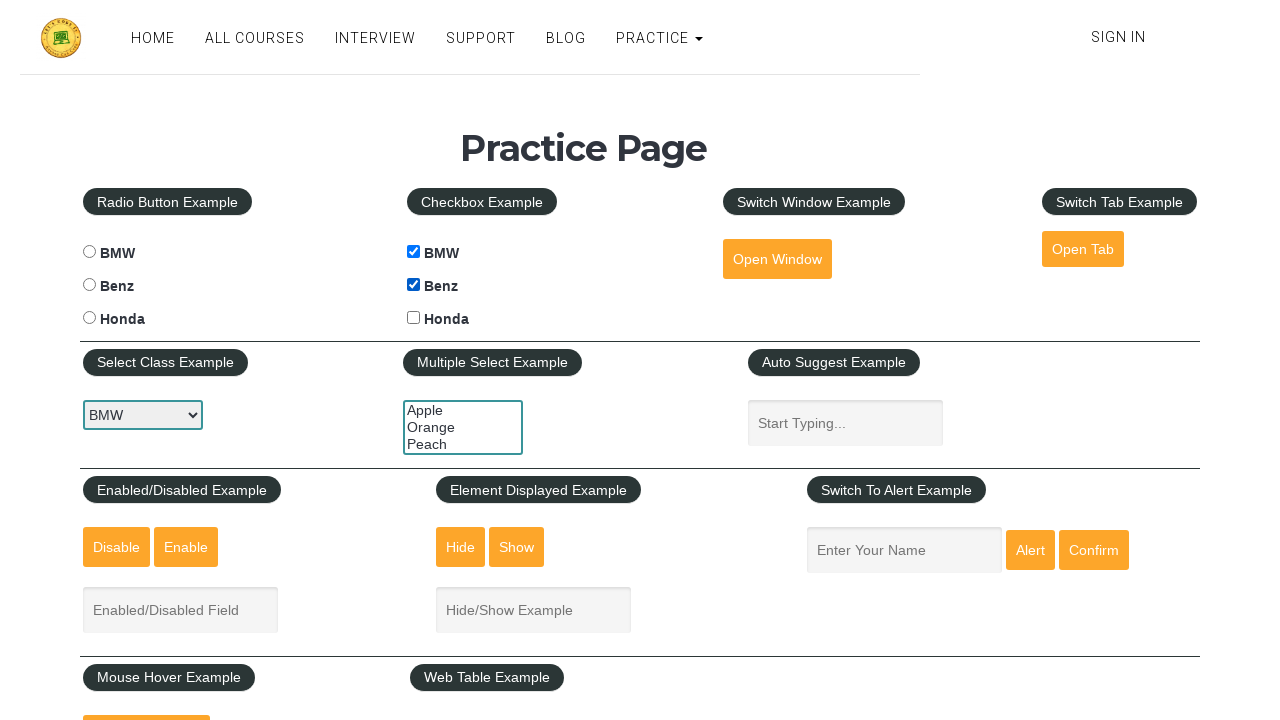

Verified Benz checkbox is checked
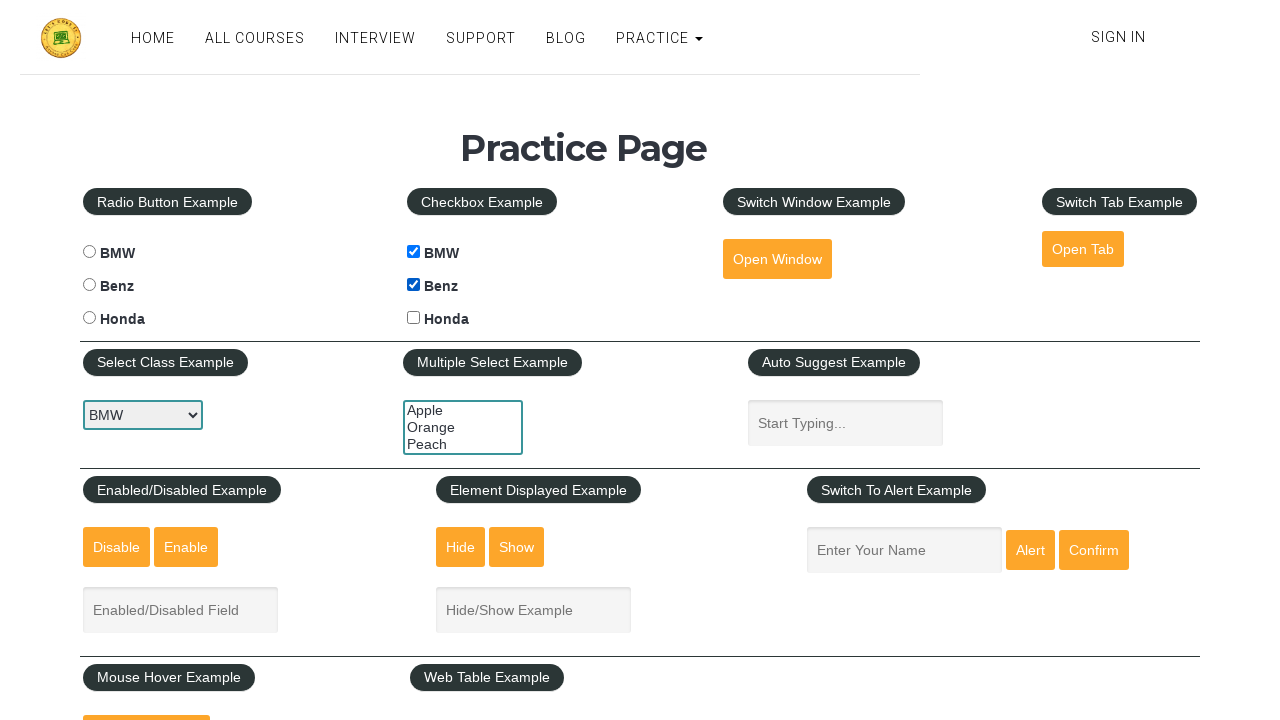

Unchecked BMW checkbox at (414, 252) on input[value='bmw'][type='checkbox']
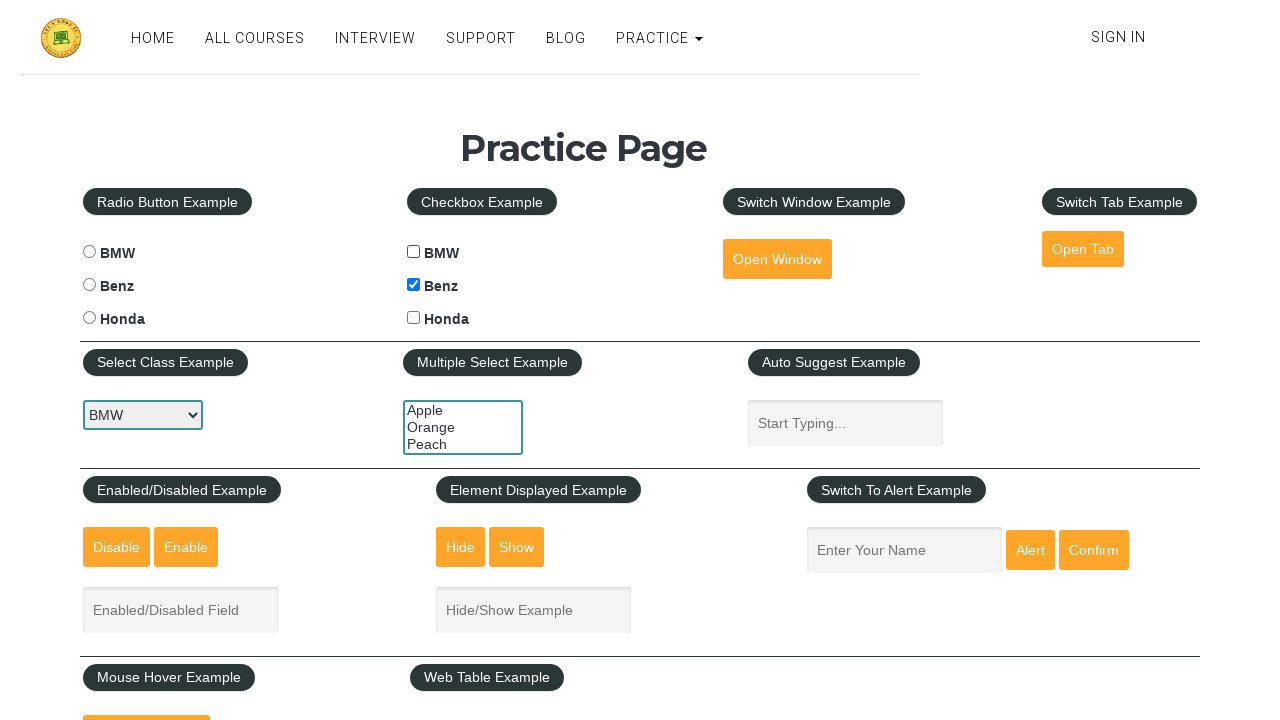

Verified BMW checkbox is unchecked
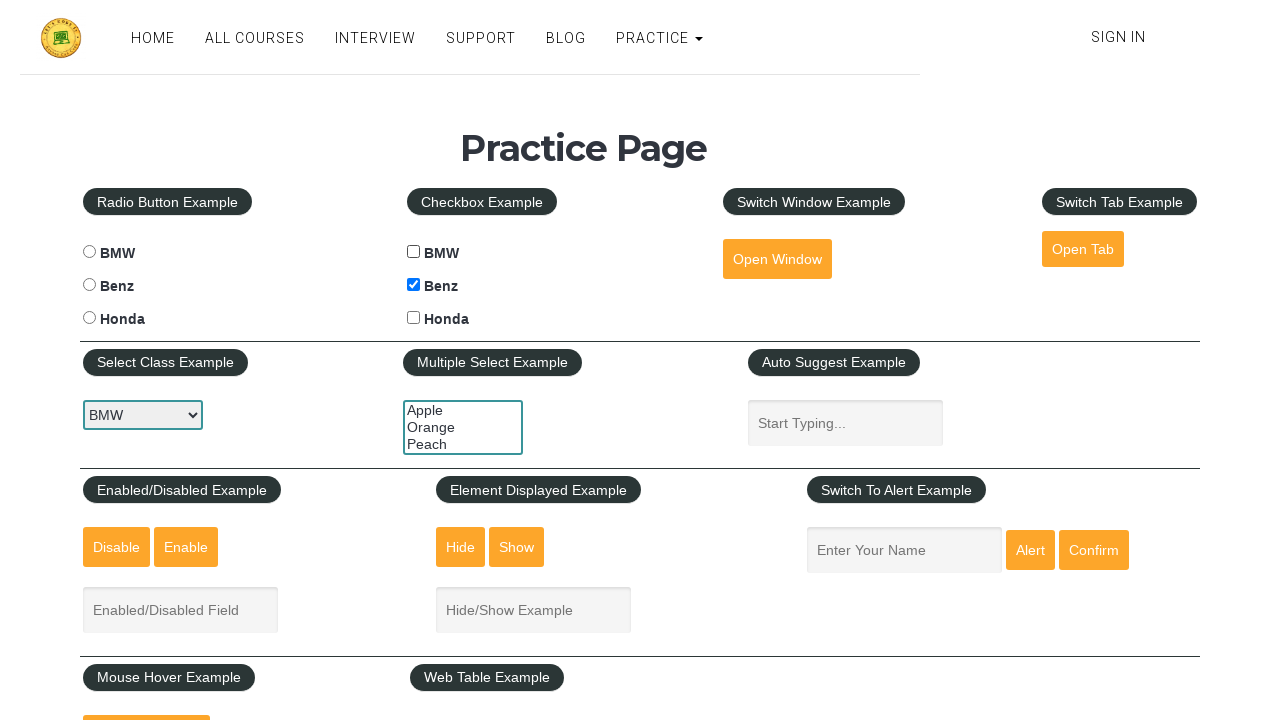

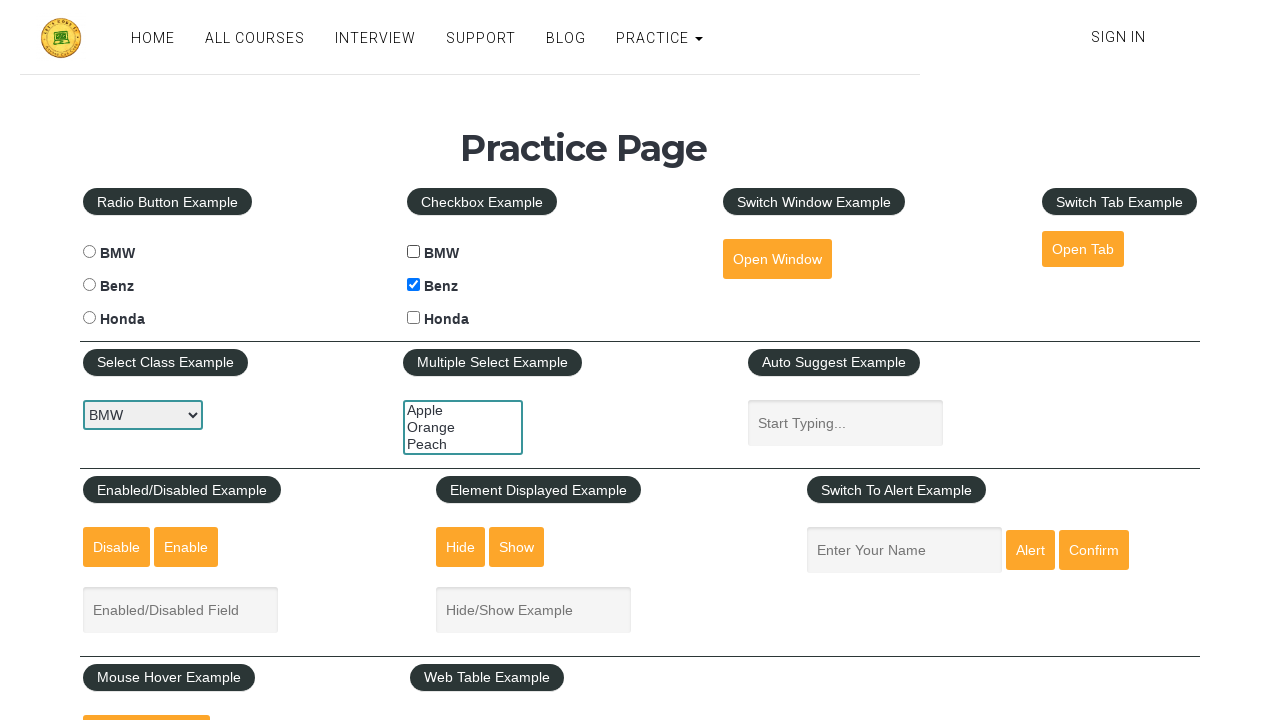